Tests the search button functionality on an e-commerce playground site by clicking the Search button using role-based locator

Starting URL: https://ecommerce-playground.lambdatest.io/

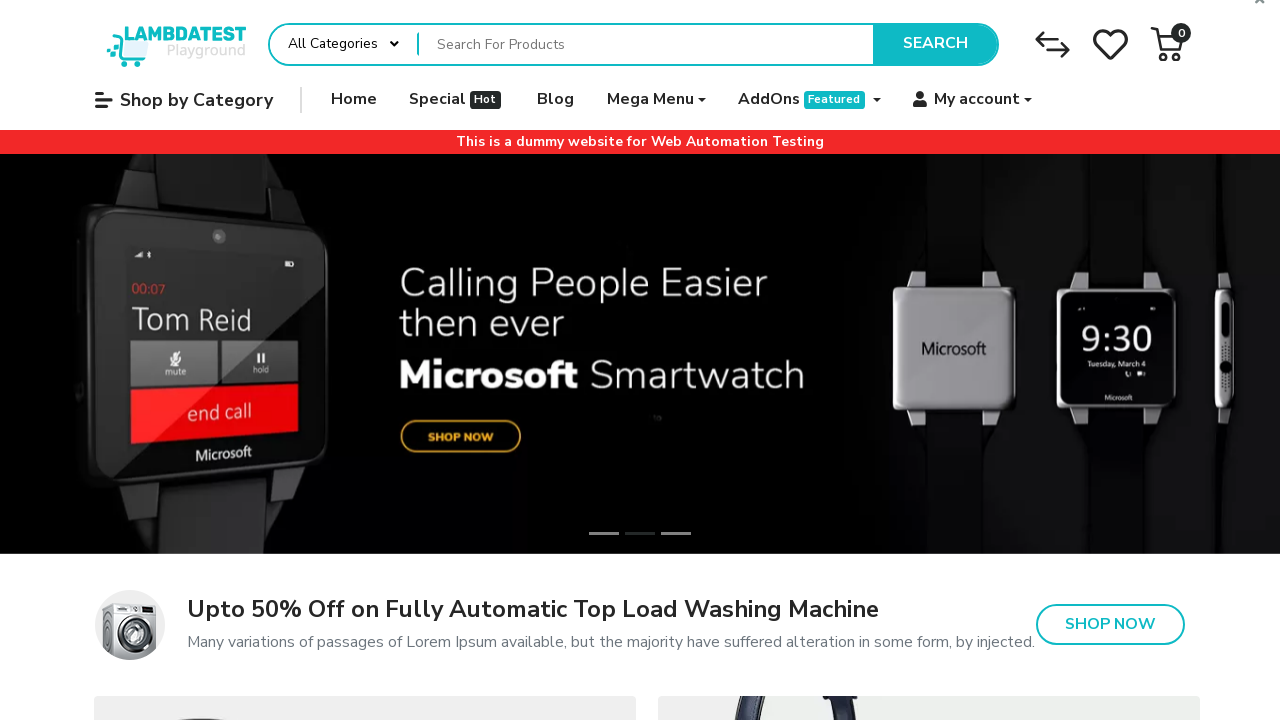

Clicked Search button using role-based locator at (935, 44) on internal:role=button[name="Search"i]
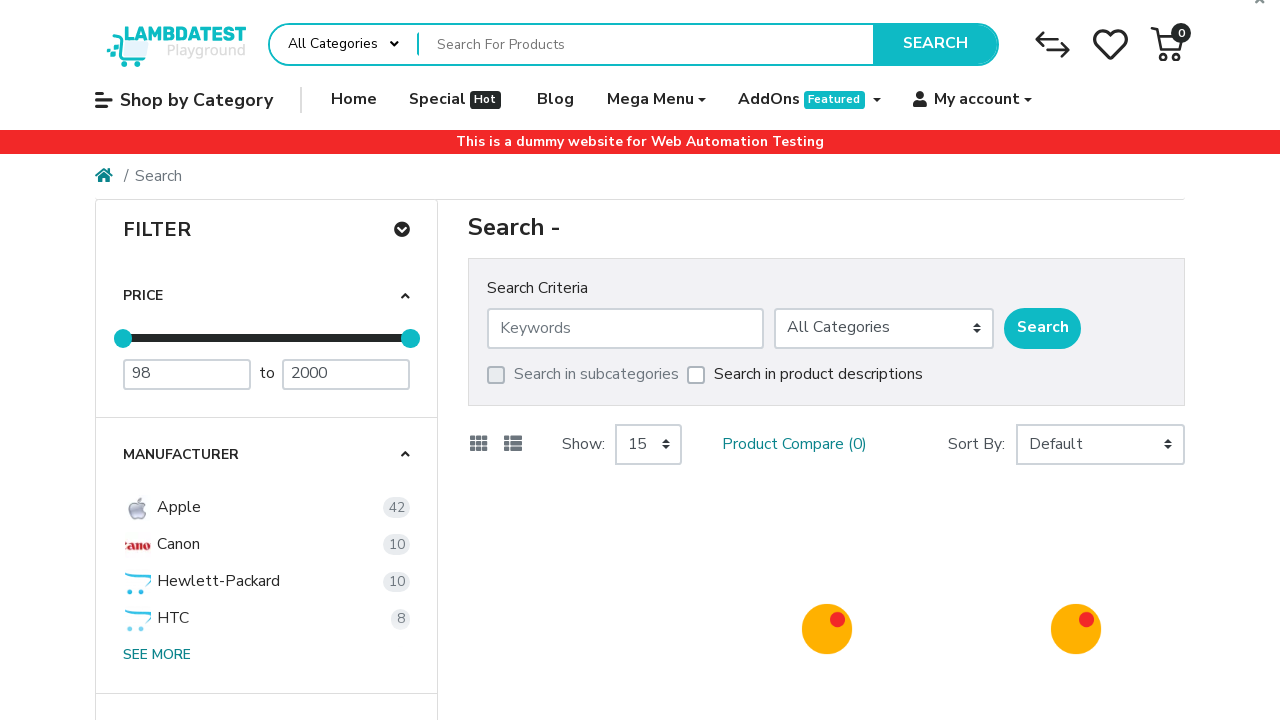

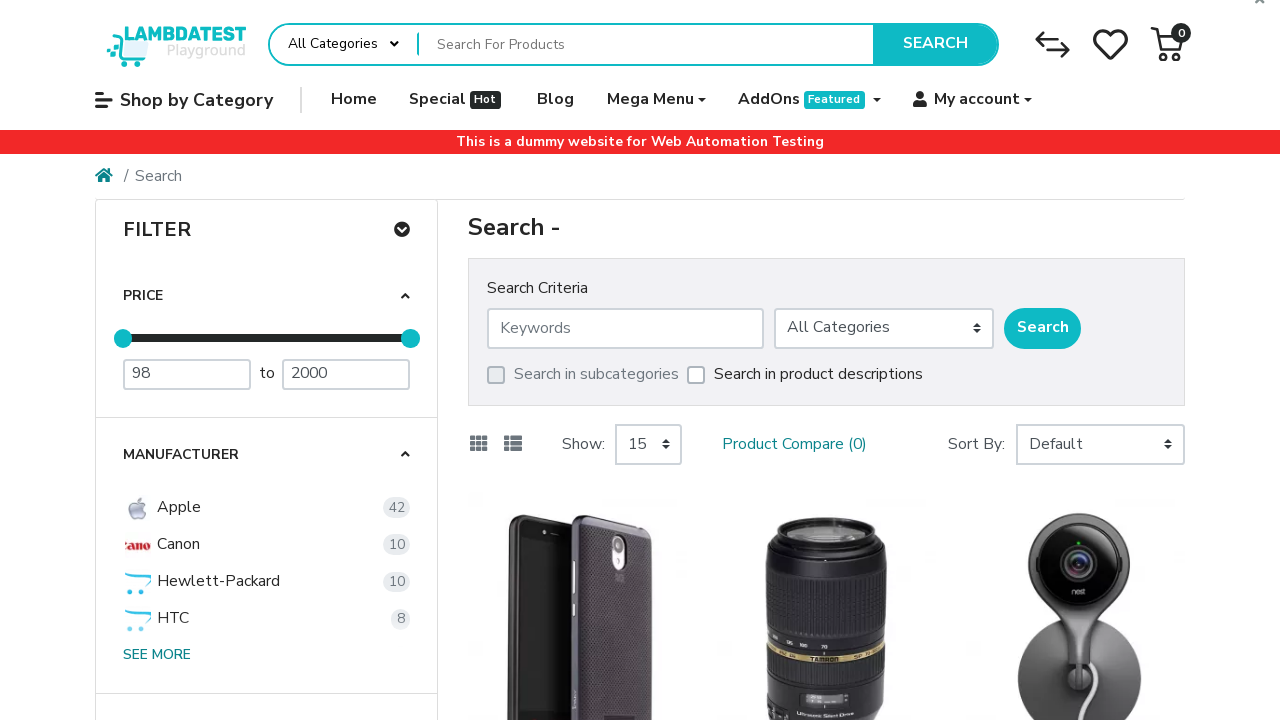